Tests opting out of A/B tests by forging an opt-out cookie on the target page, refreshing, and verifying the page shows "No A/B Test" heading.

Starting URL: http://the-internet.herokuapp.com/abtest

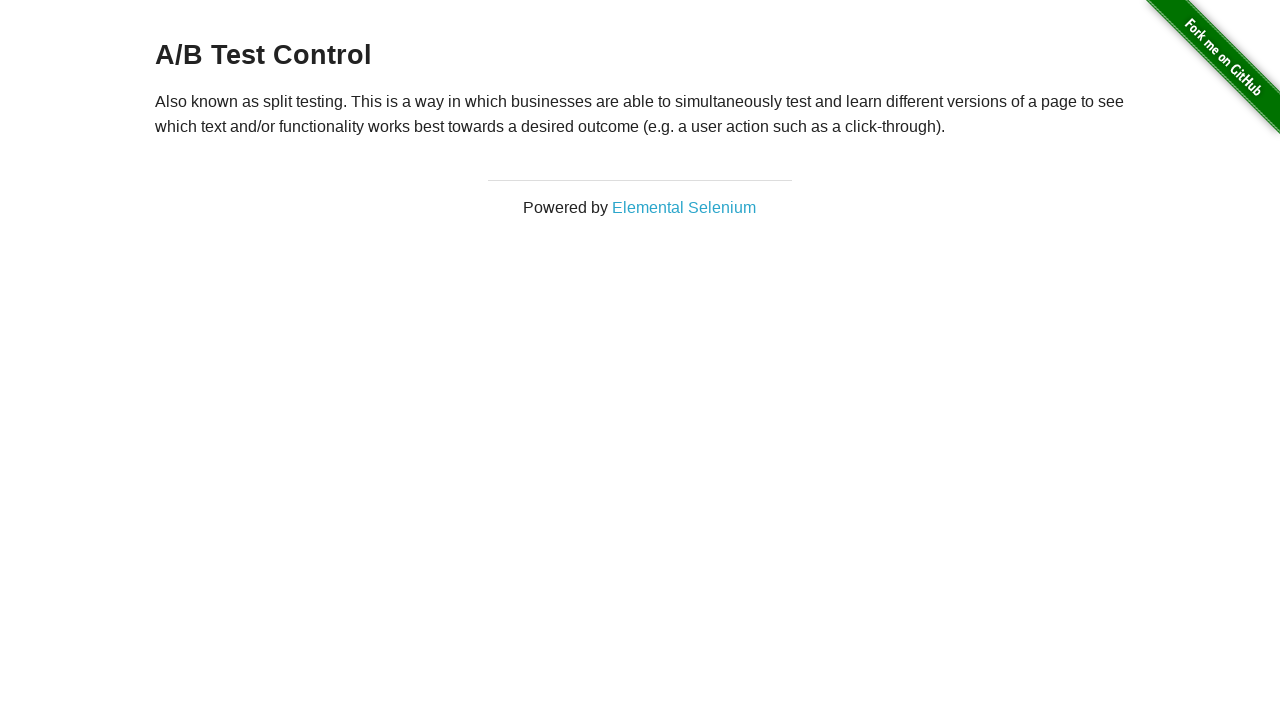

Retrieved initial heading text from page
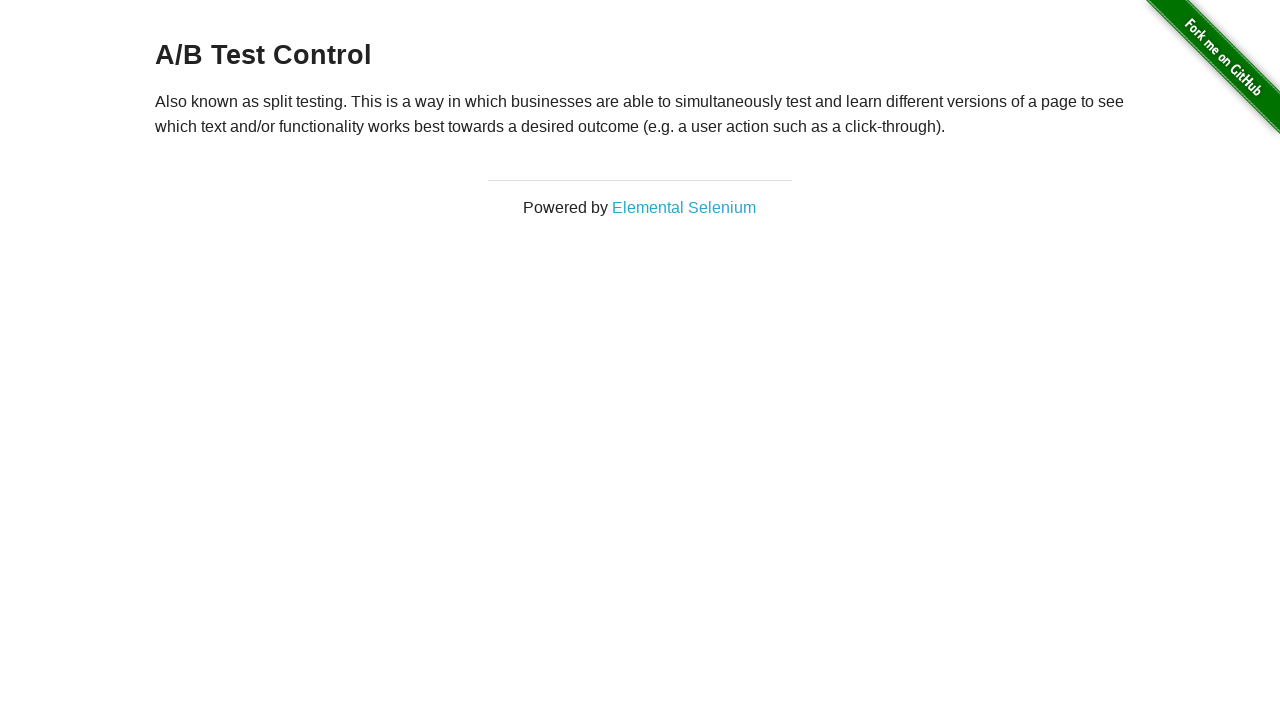

Verified initial heading is one of the A/B test variations
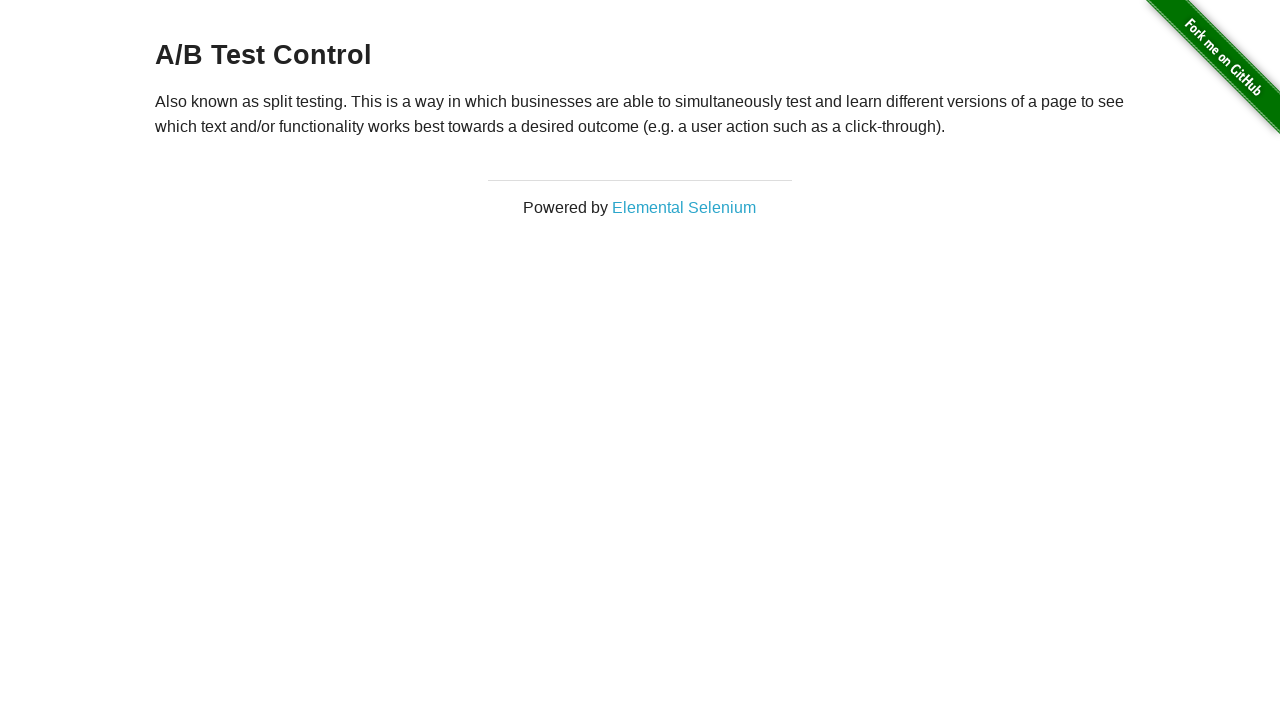

Added optimizelyOptOut cookie to context
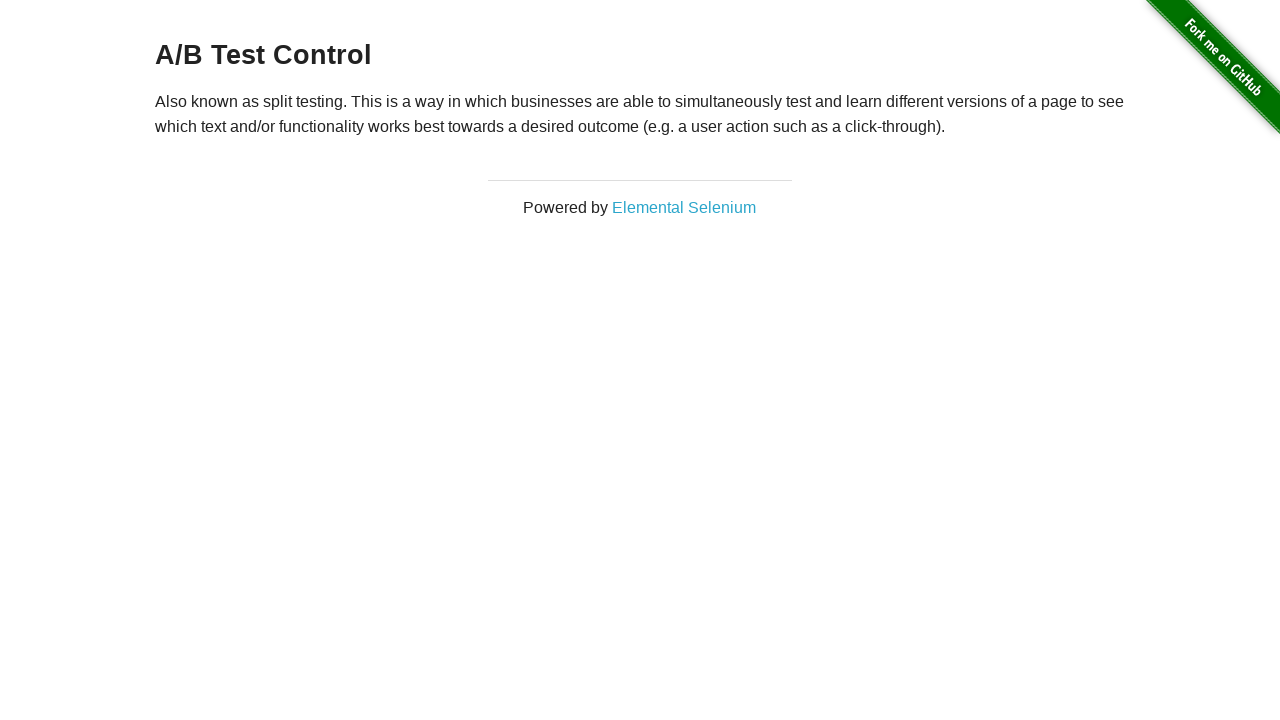

Reloaded the page to apply opt-out cookie
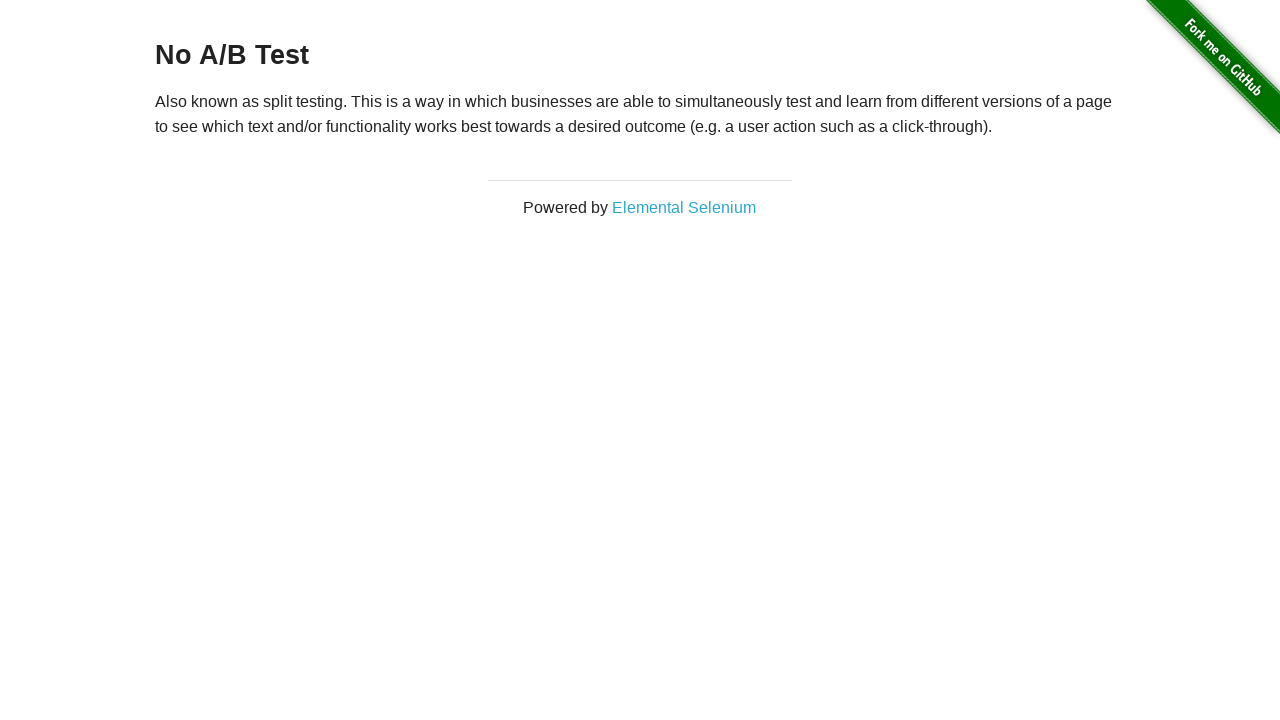

Retrieved heading text after page reload
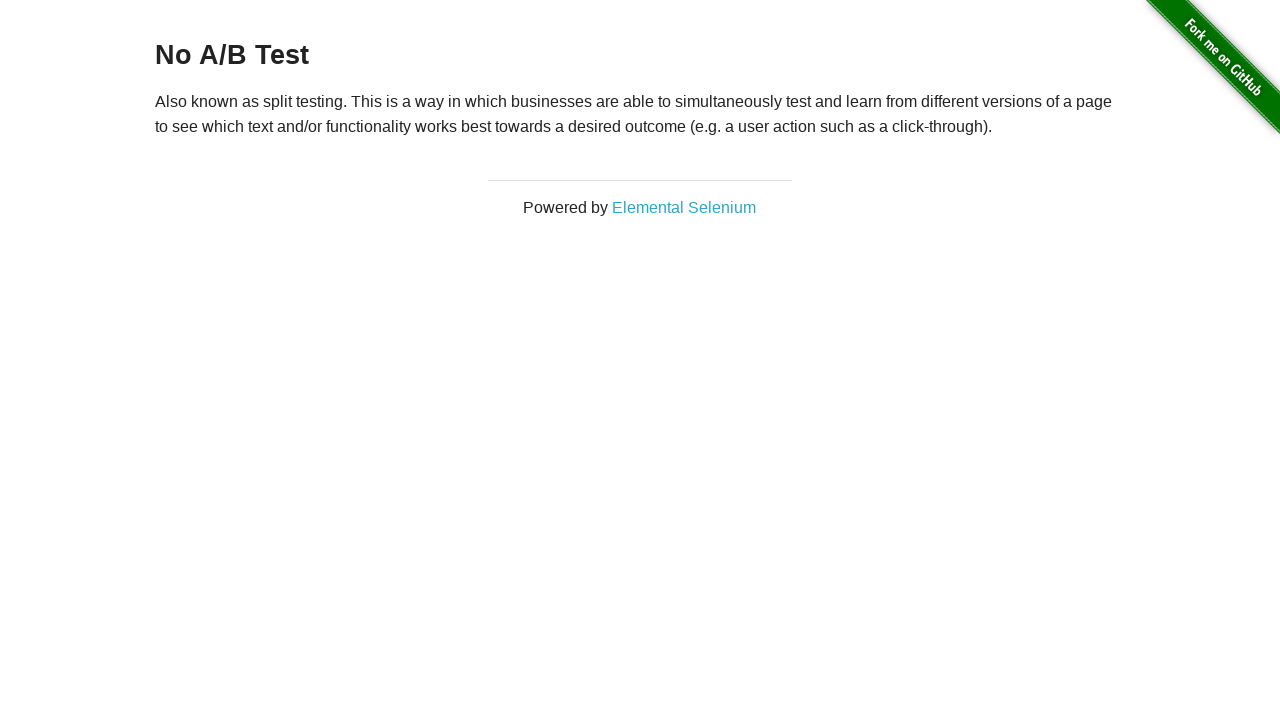

Verified page now shows 'No A/B Test' heading, confirming opt-out
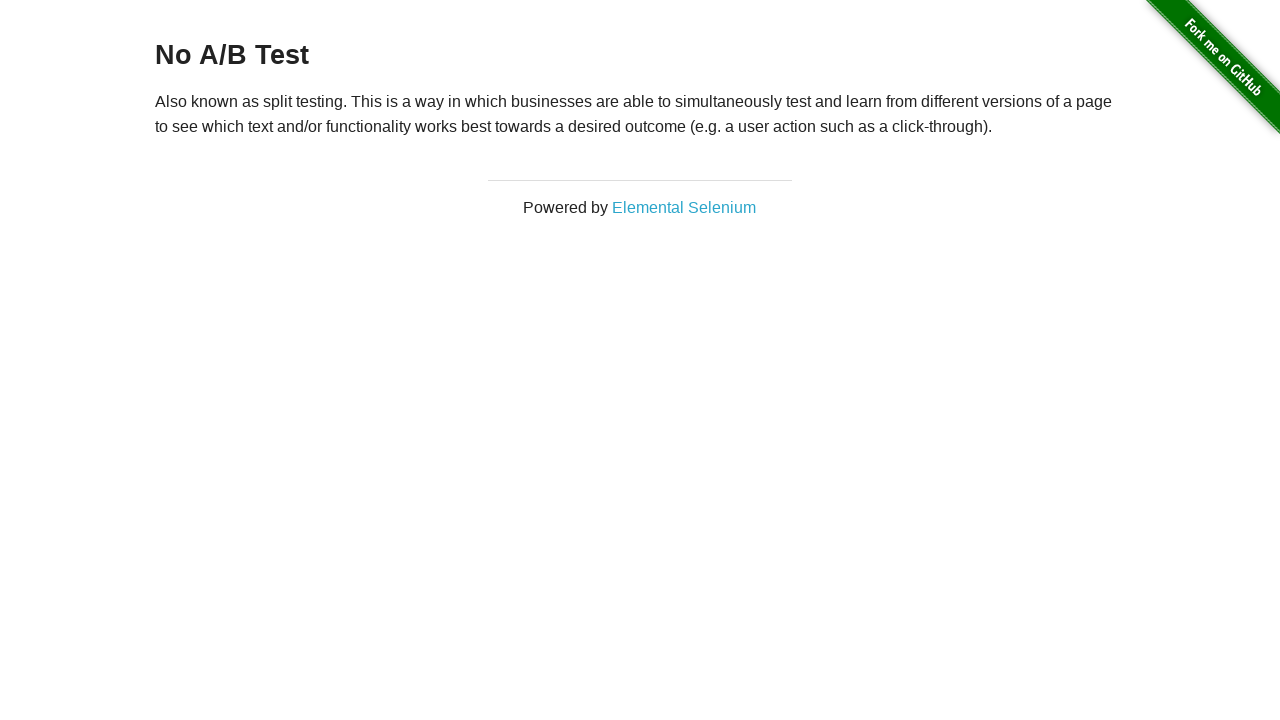

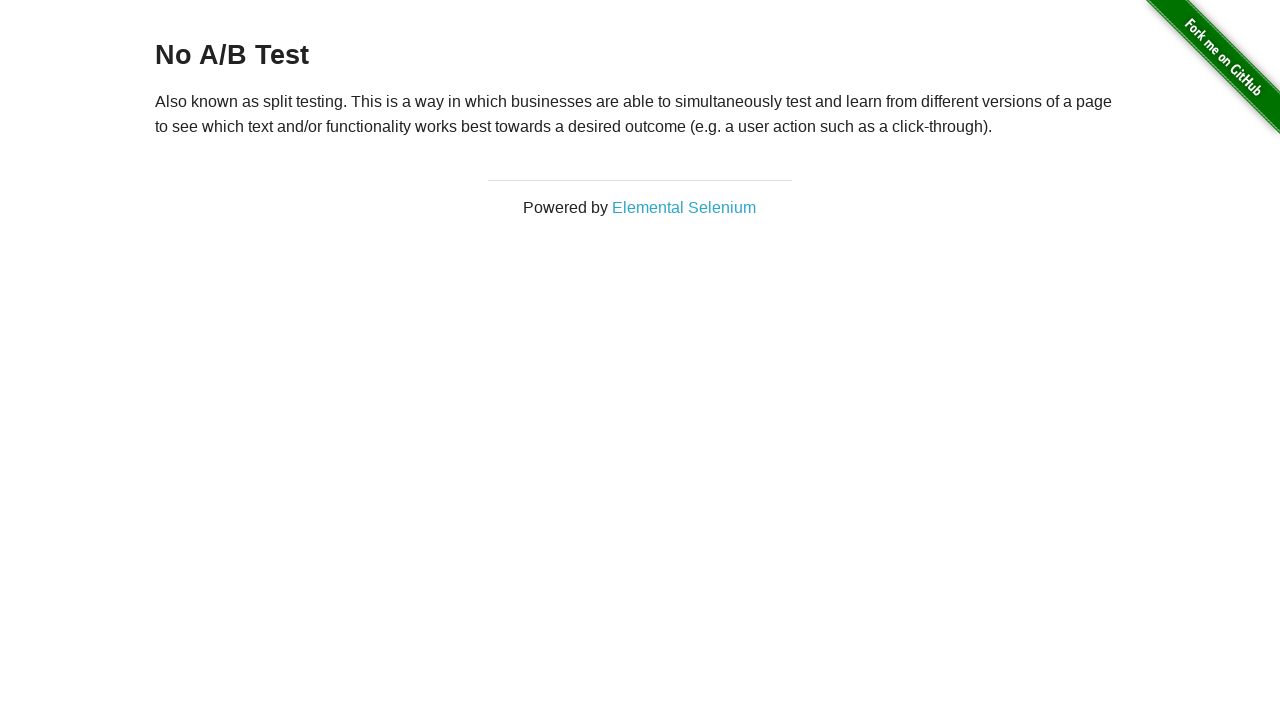